Tests browser zoom functionality by setting the page to fullscreen mode and then applying different zoom levels (50% and 80%) using JavaScript execution

Starting URL: https://www.orangehrm.com/

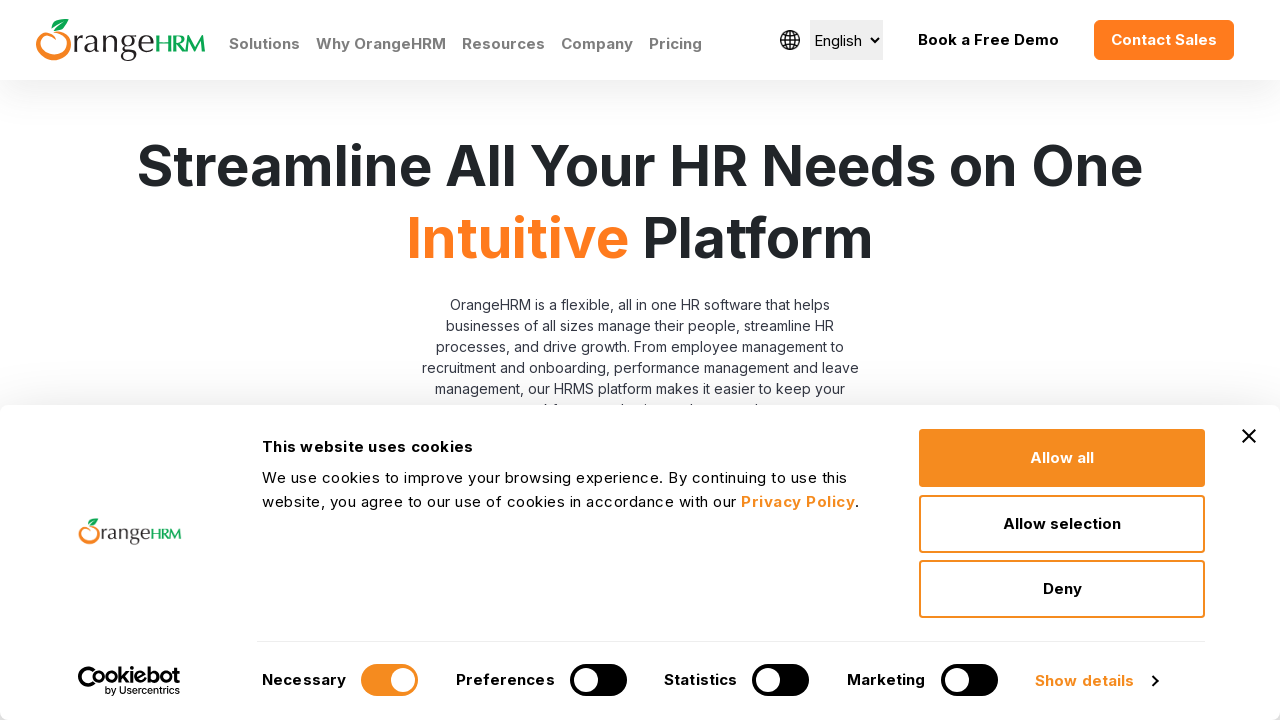

Set viewport size to 1920x1080 (fullscreen mode)
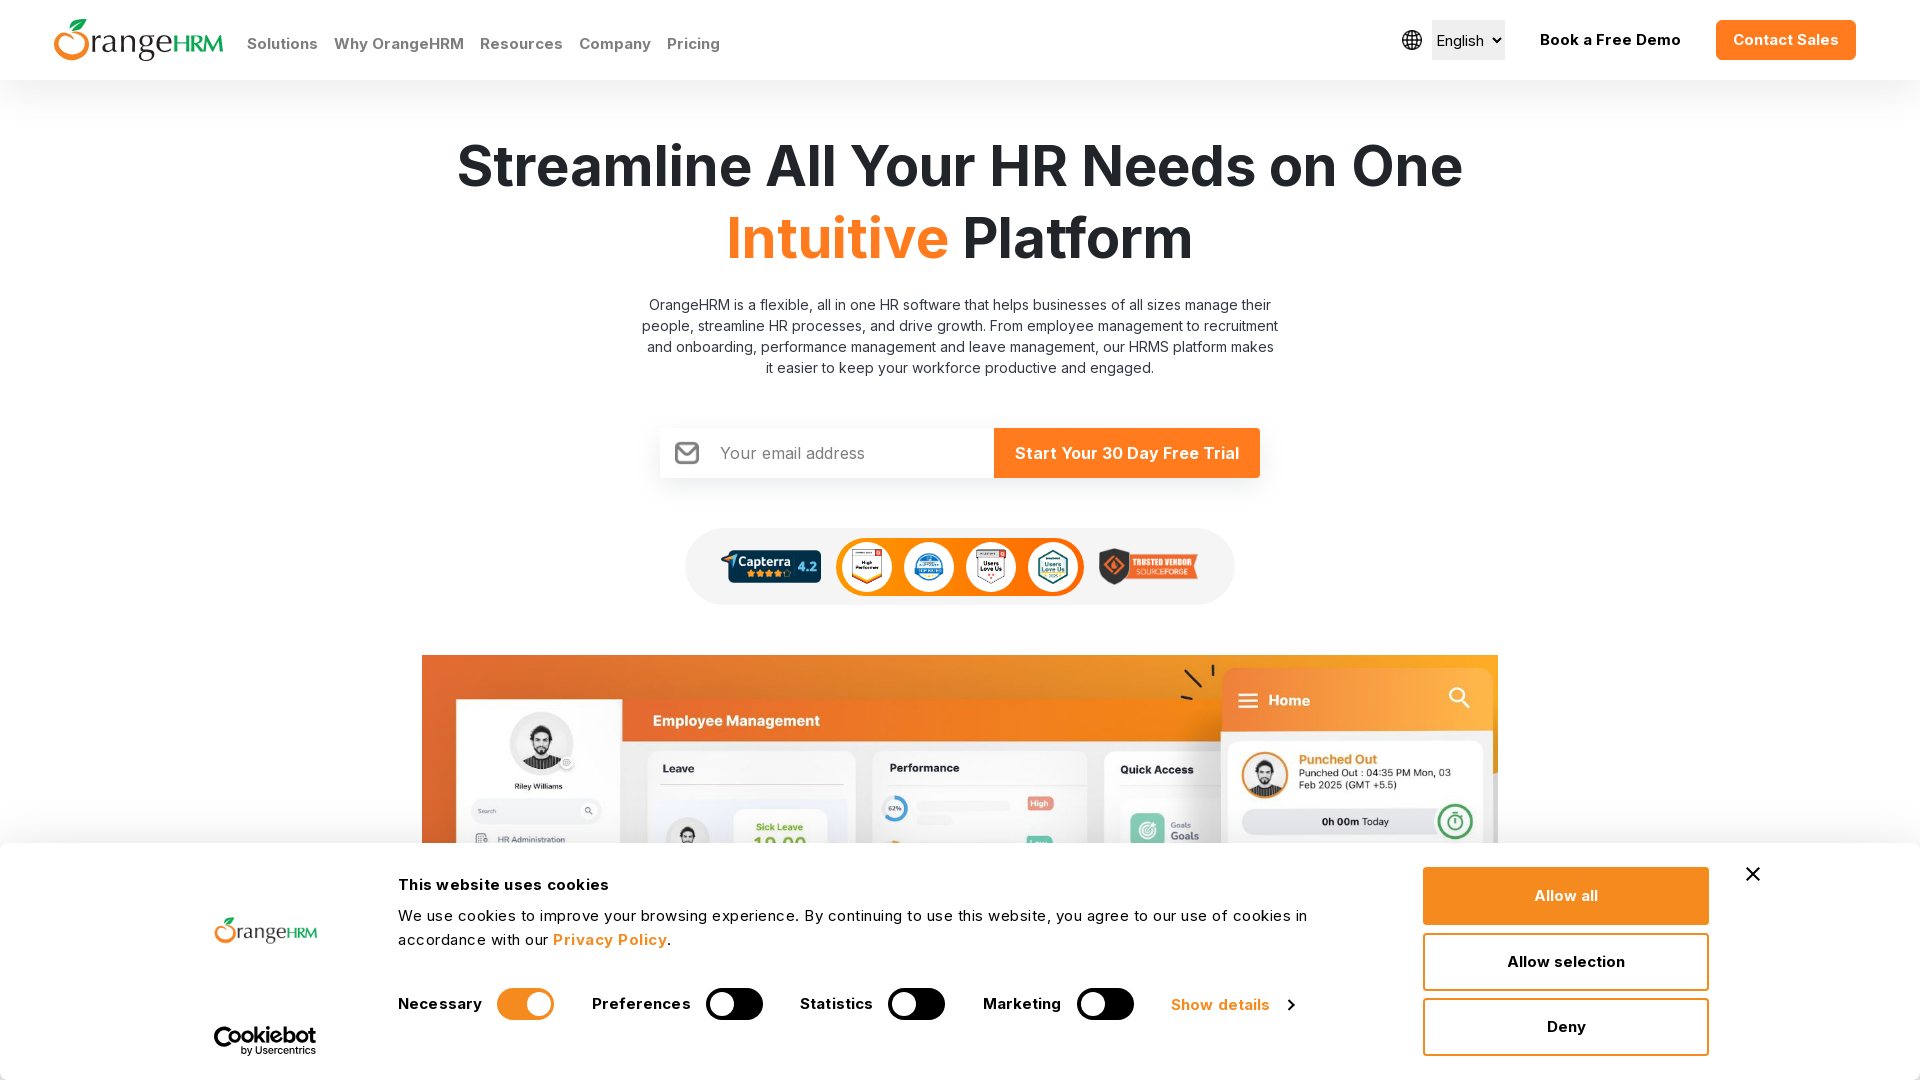

Applied 50% zoom level via JavaScript
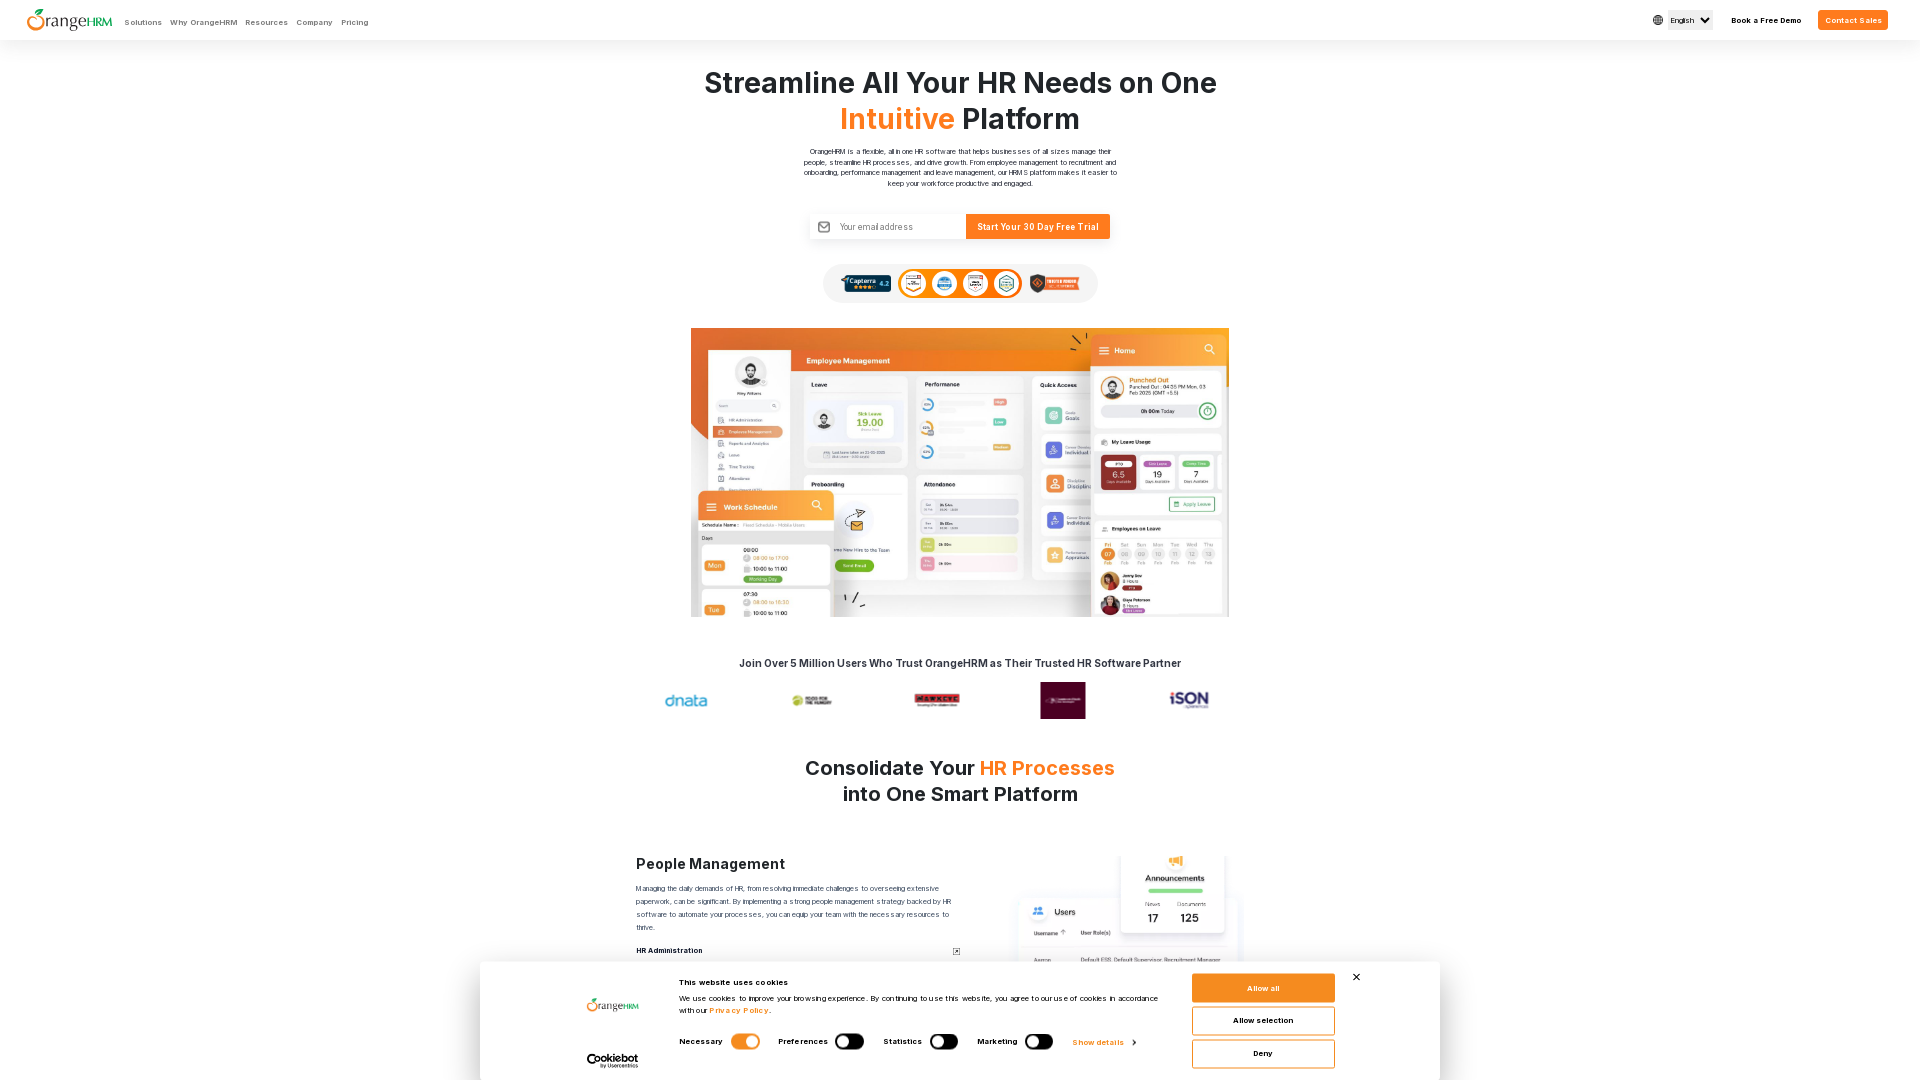

Waited 3 seconds to observe 50% zoom effect
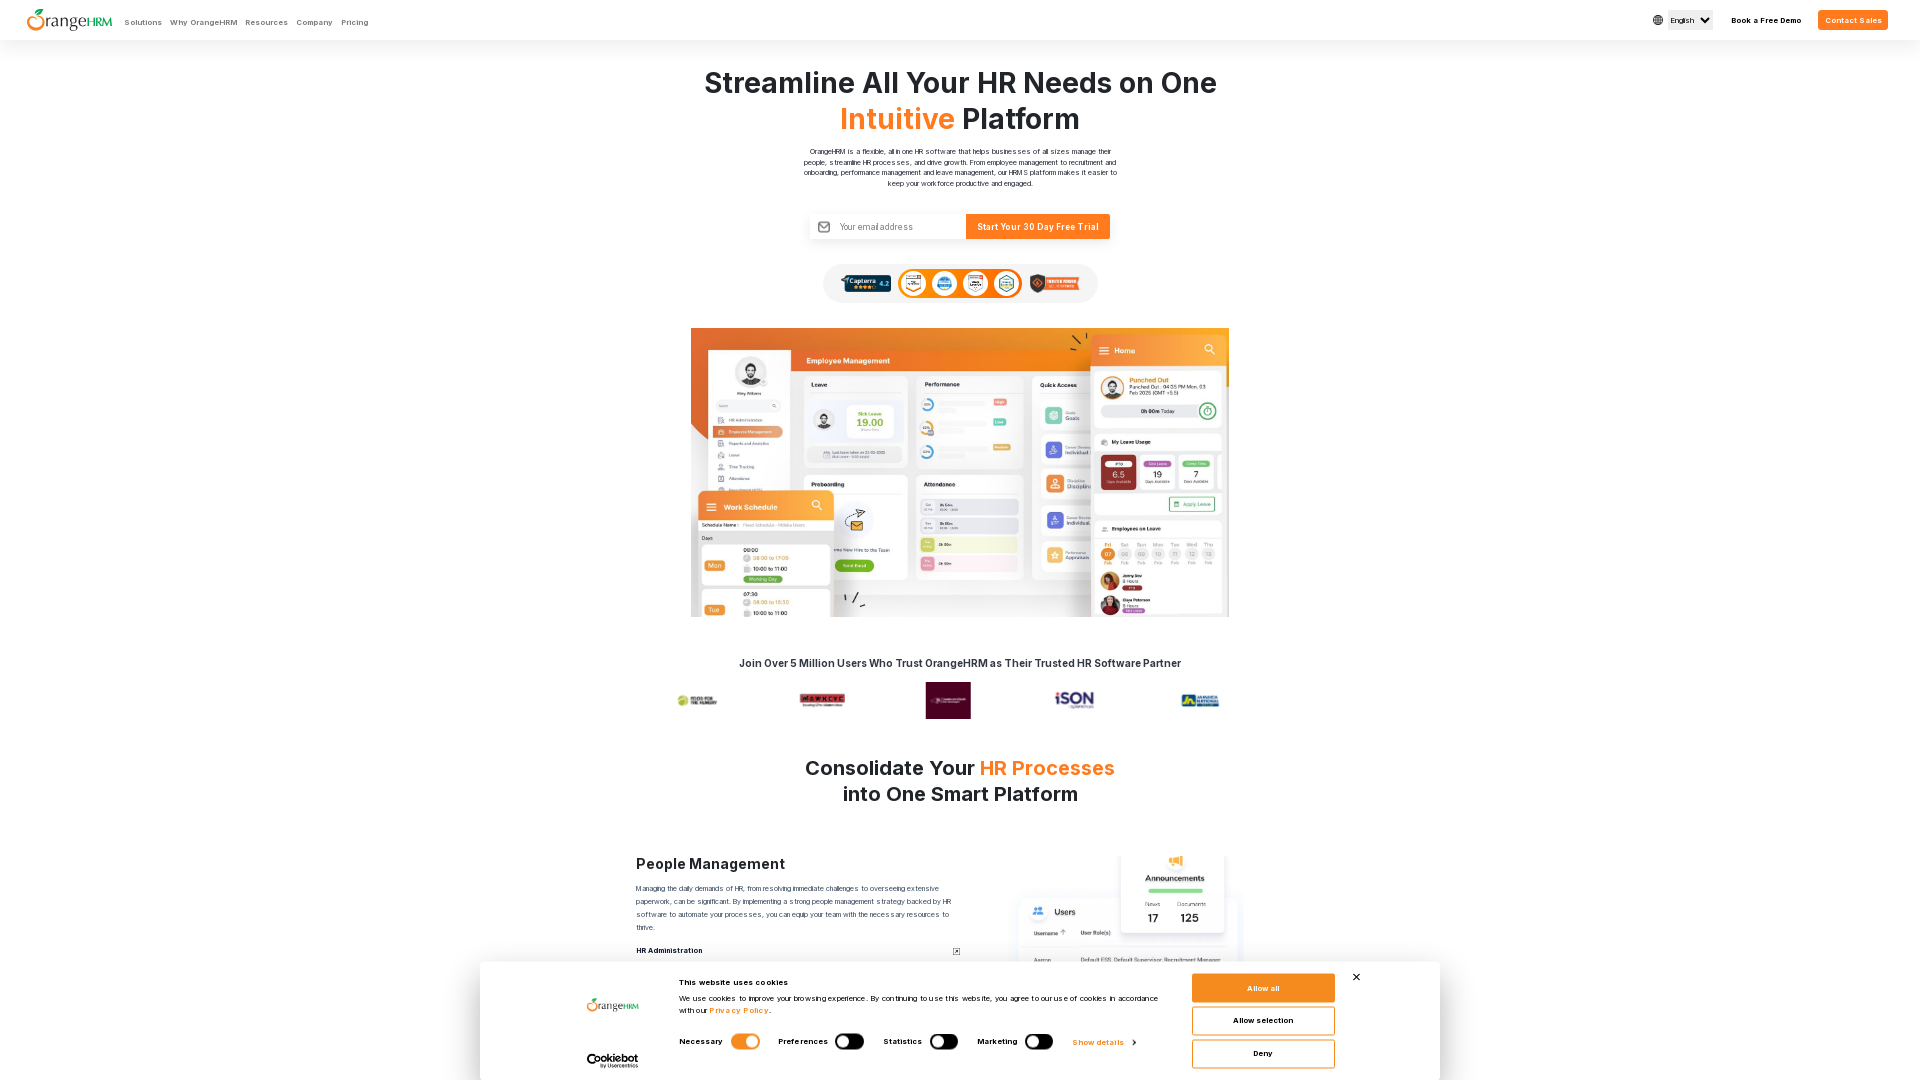

Applied 80% zoom level via JavaScript
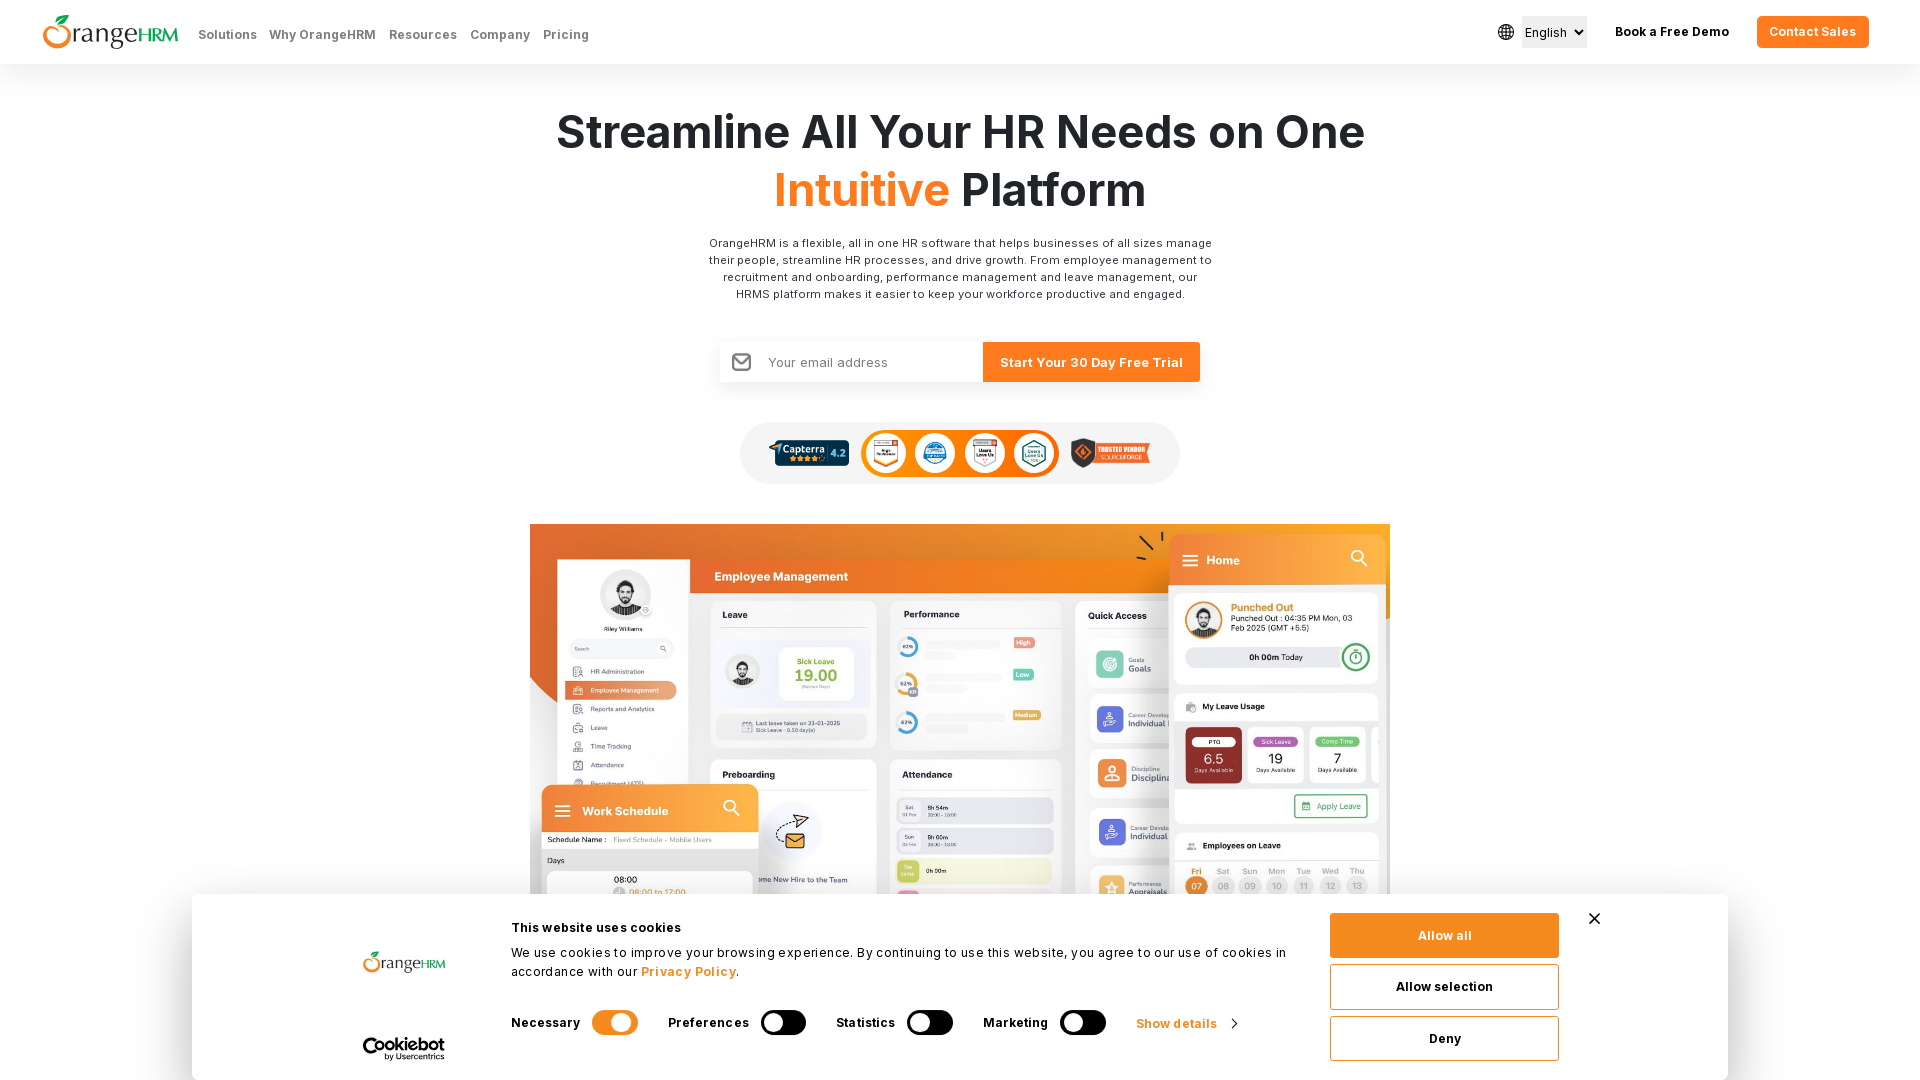

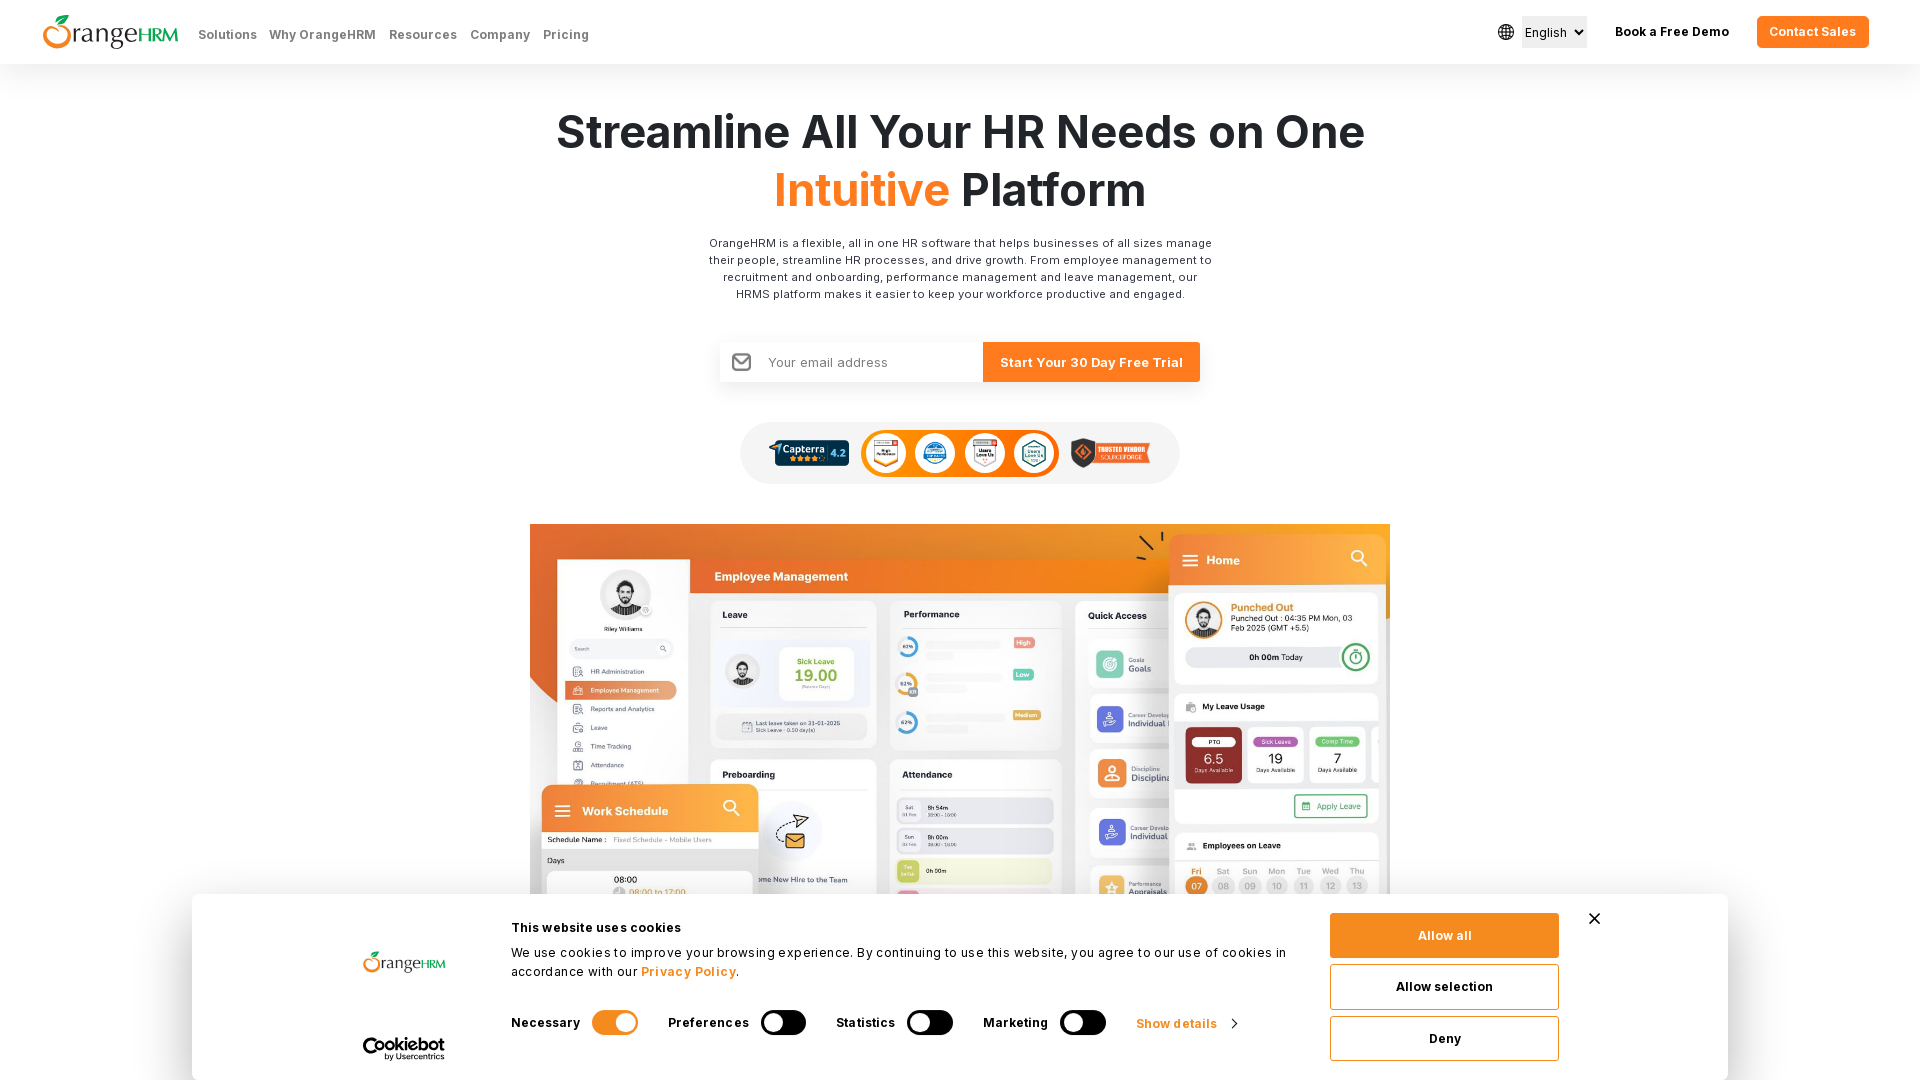